Retrieves and verifies CSS properties (color and background-color) of a color input element

Starting URL: https://www.selenium.dev/selenium/web/inputs.html

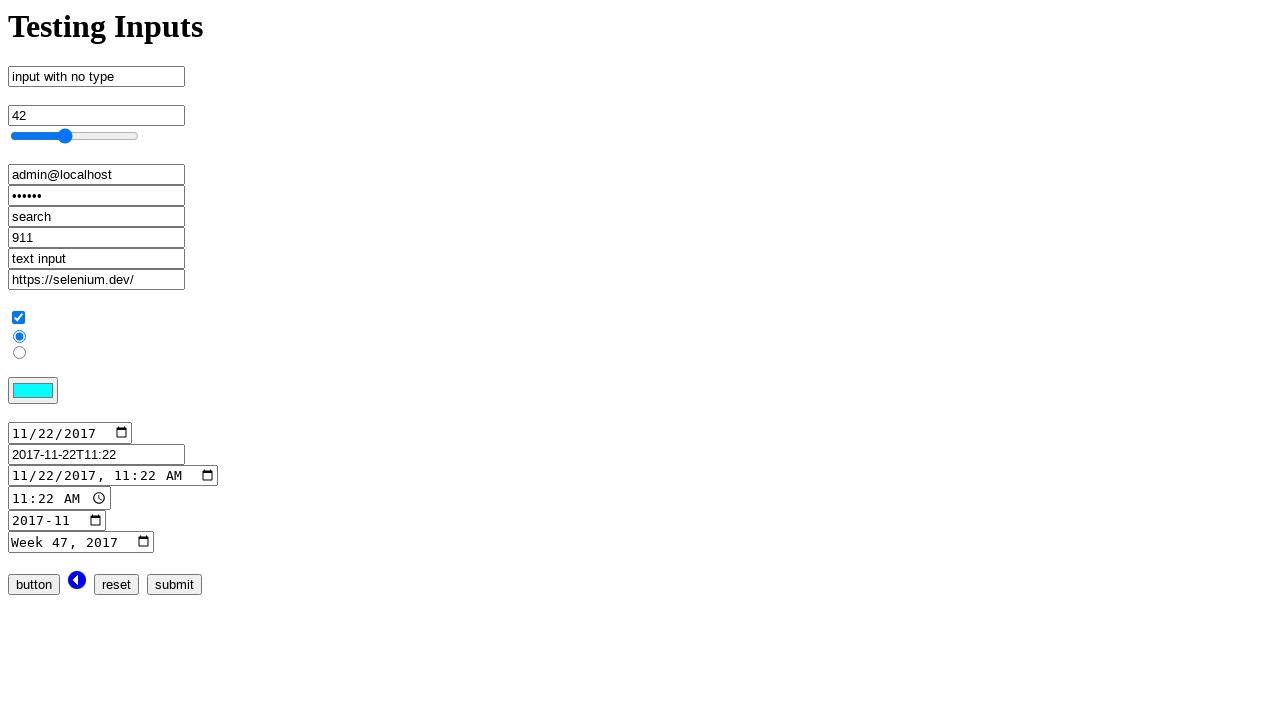

Navigated to inputs.html page
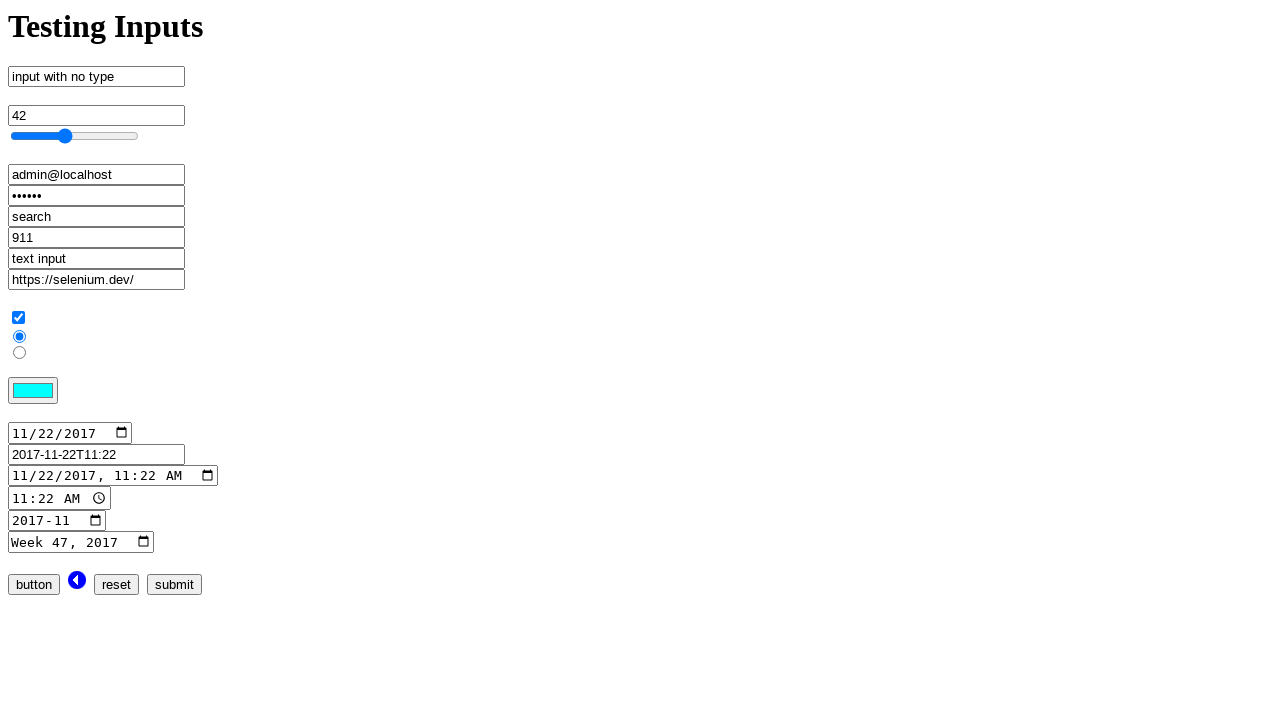

Located color input element
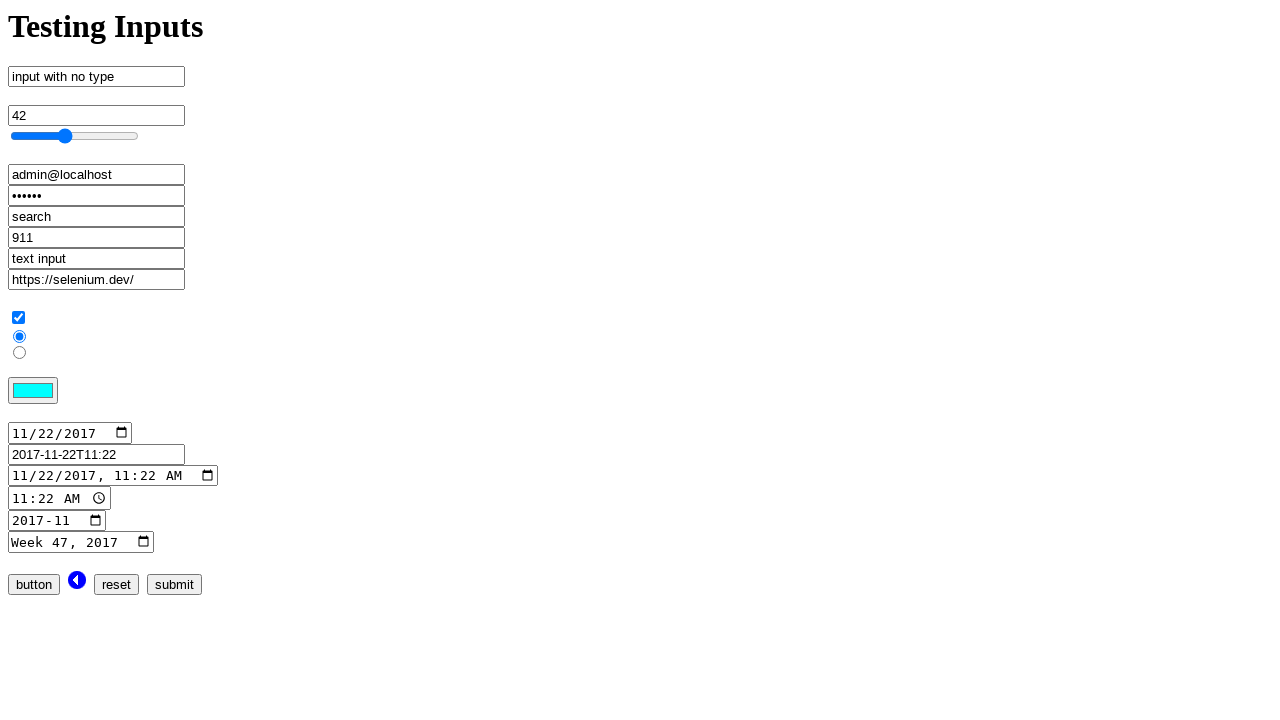

Retrieved color CSS property from element
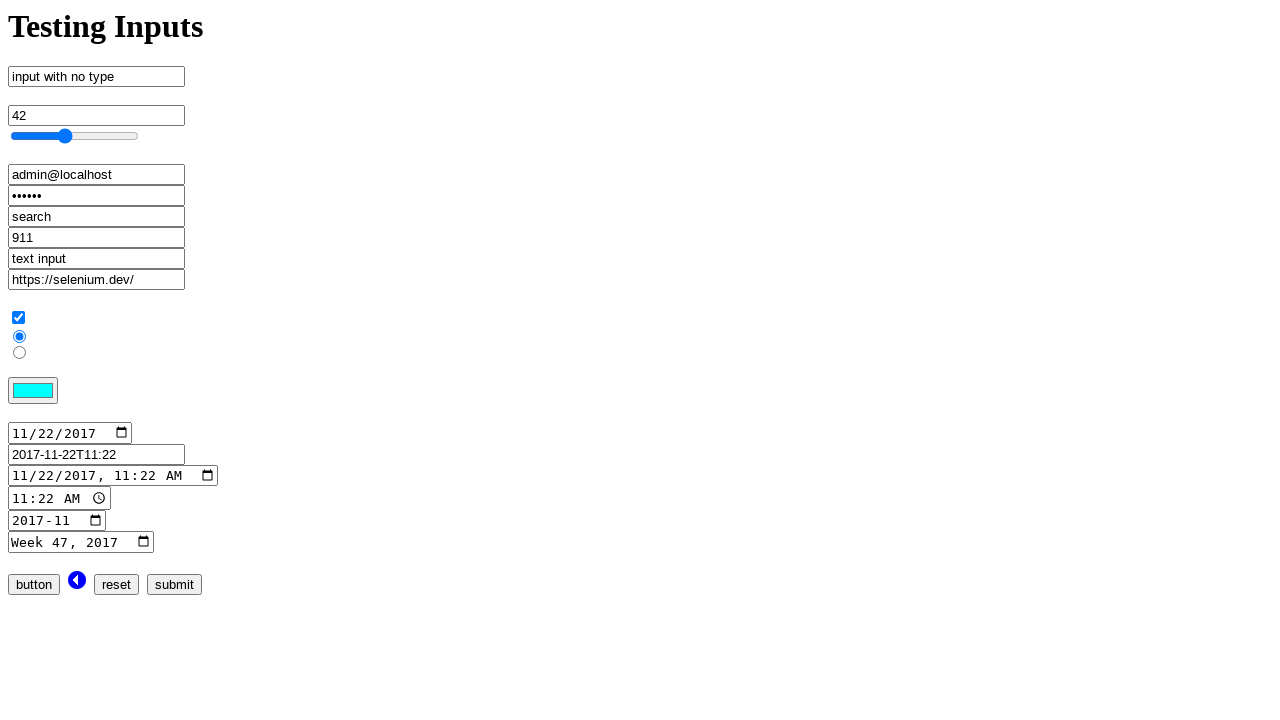

Retrieved background-color CSS property from element
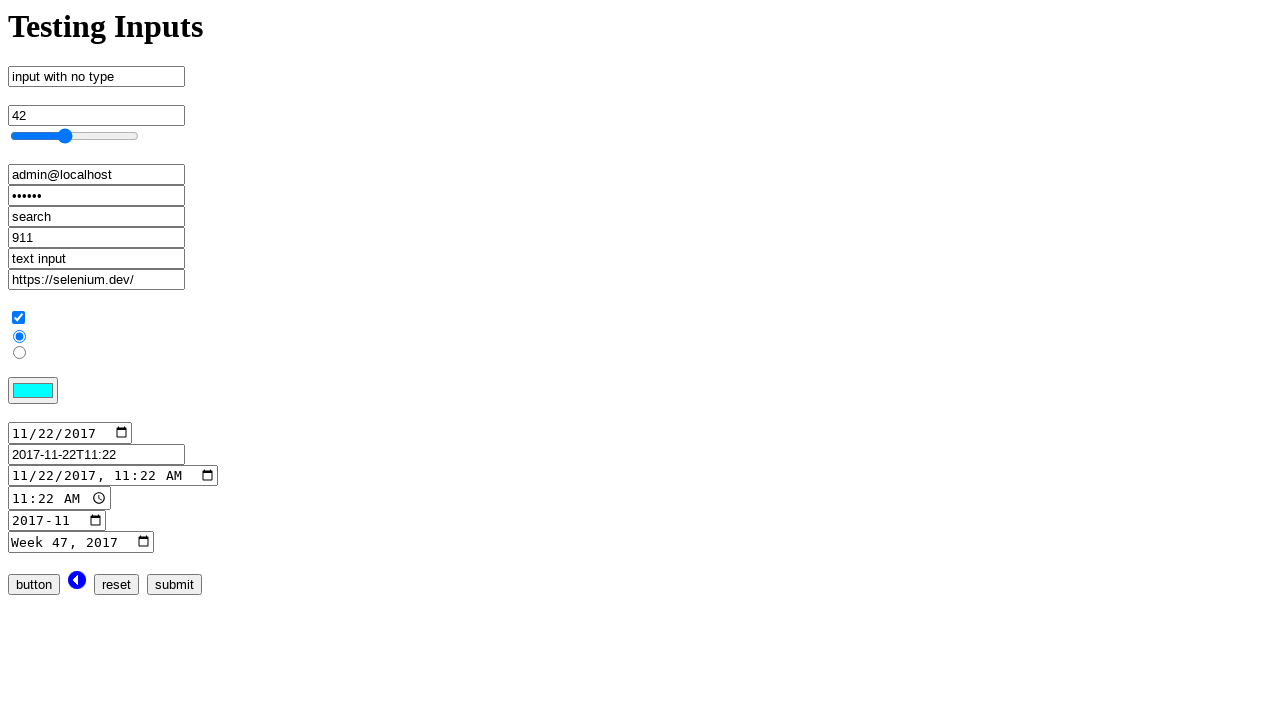

Printed element color: rgb(0, 0, 0)
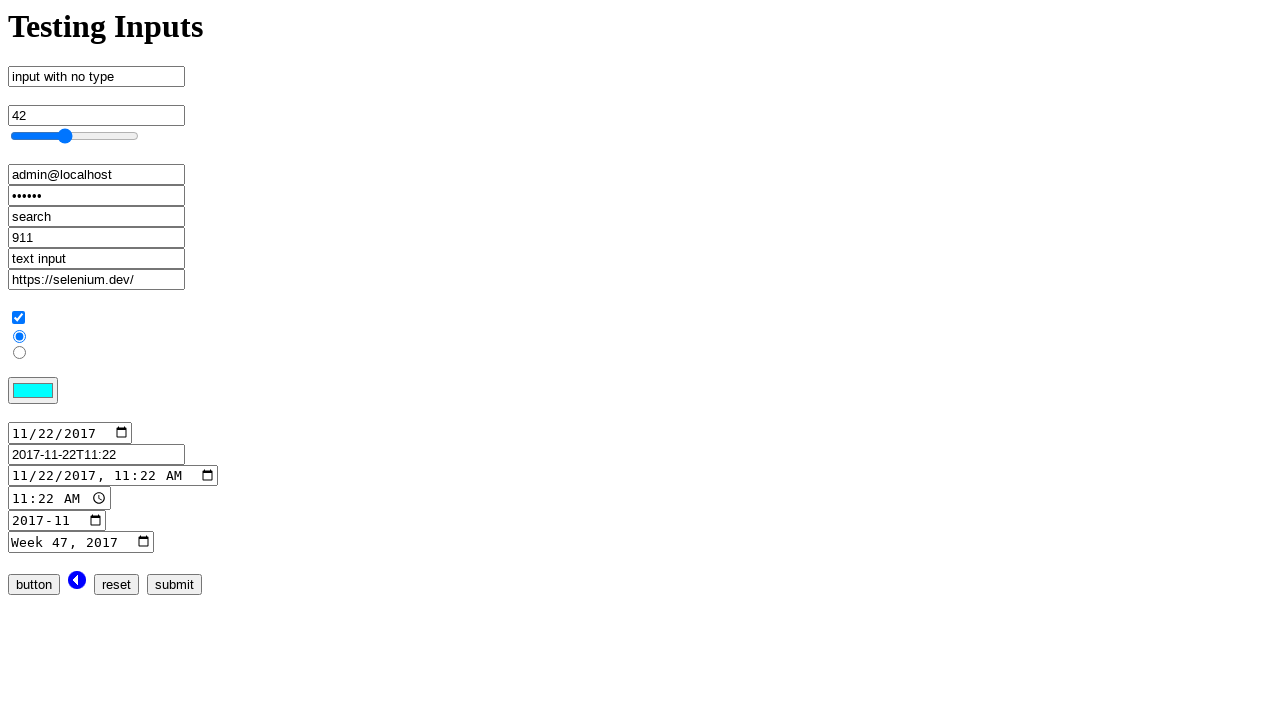

Printed element background color: rgb(239, 239, 239)
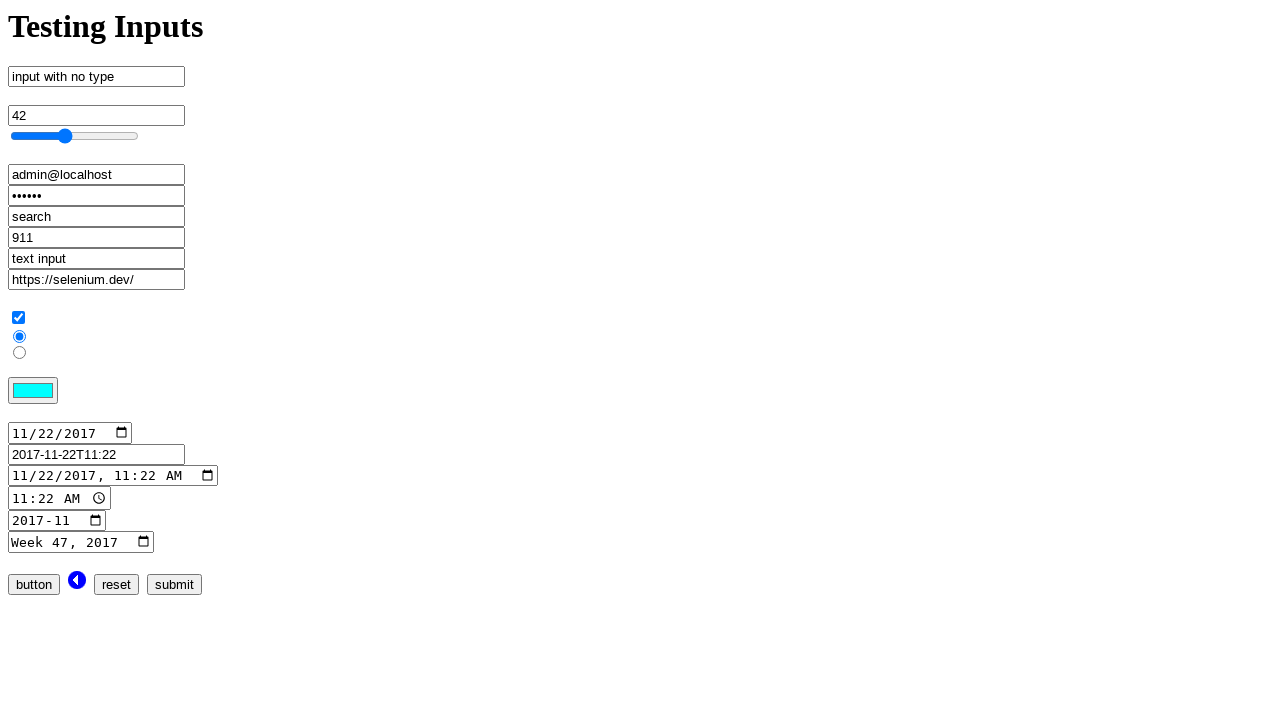

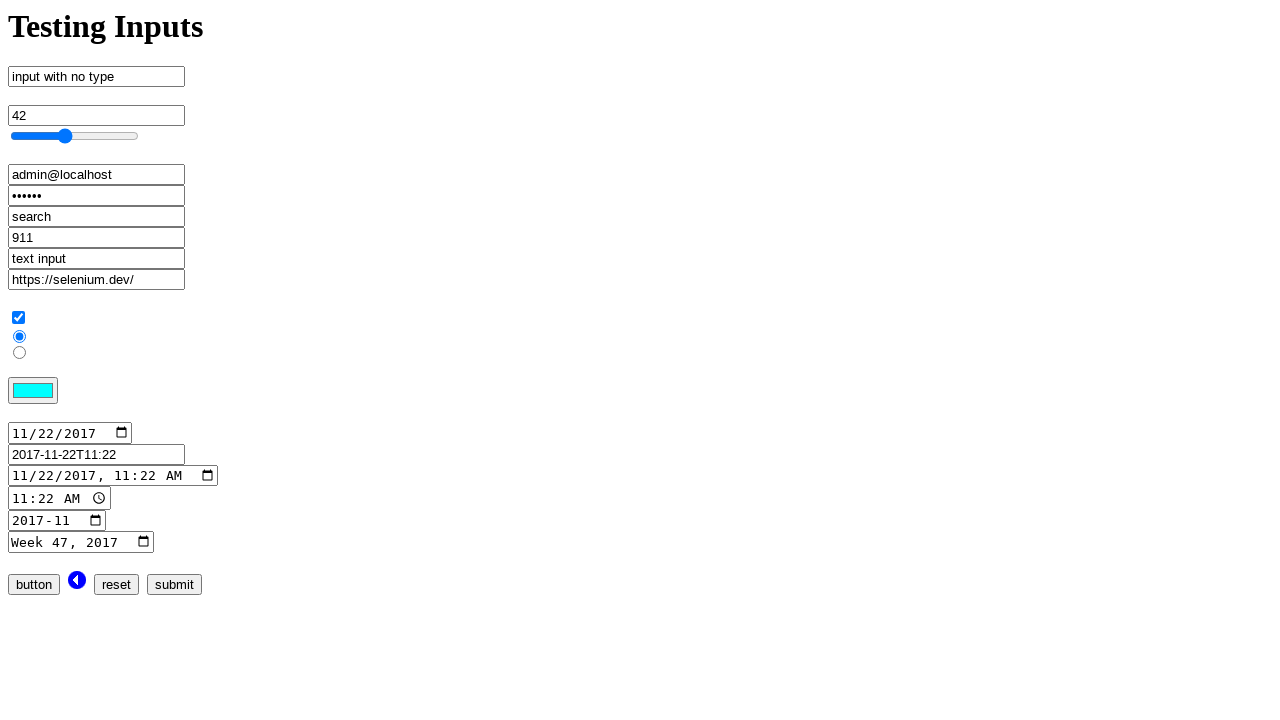